Verifies the subscription functionality on the cart page by filling the email field and checking success message

Starting URL: https://automationexercise.com/

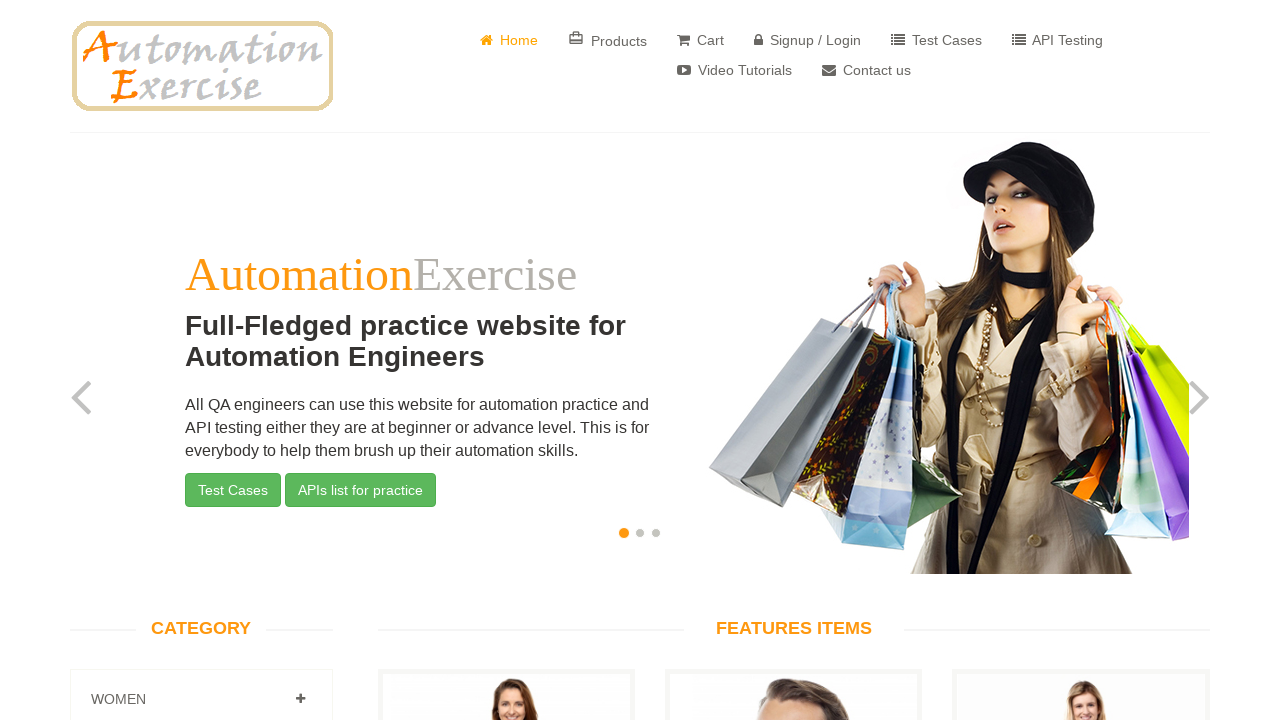

Clicked Cart link to navigate to cart page at (700, 40) on text=Cart
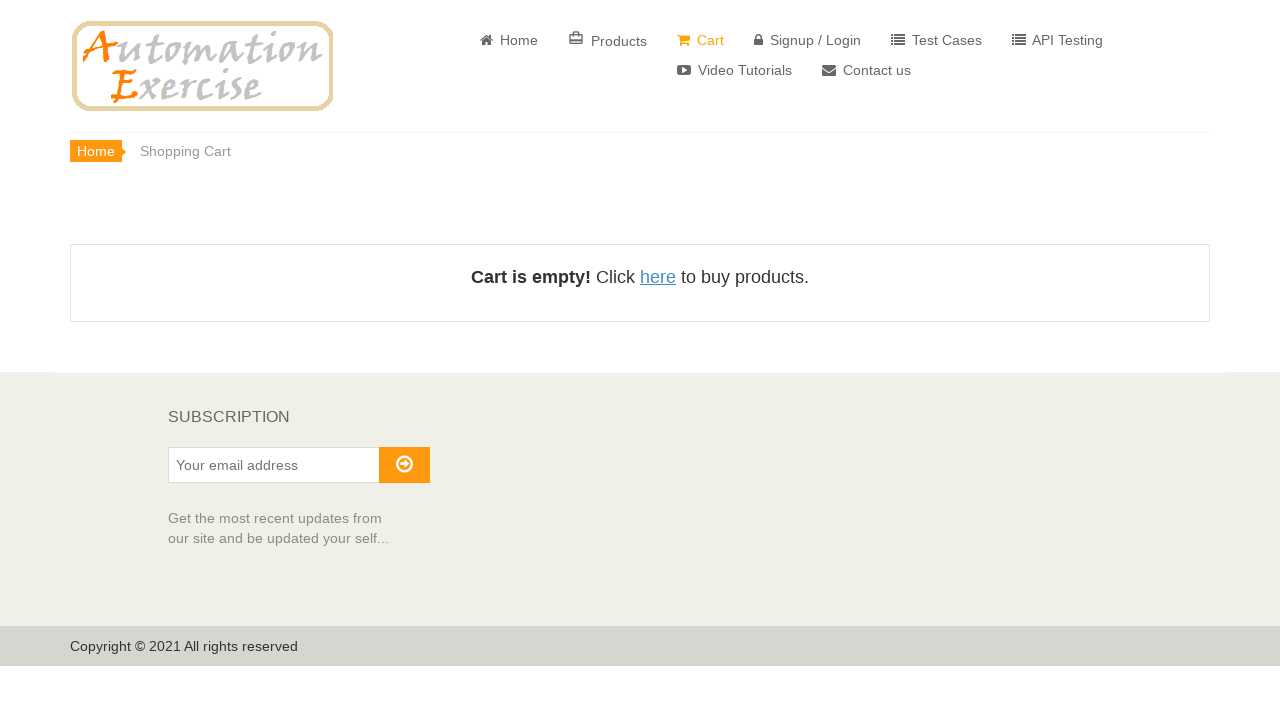

Filled subscription email field with 'testes@email.com' on input#susbscribe_email
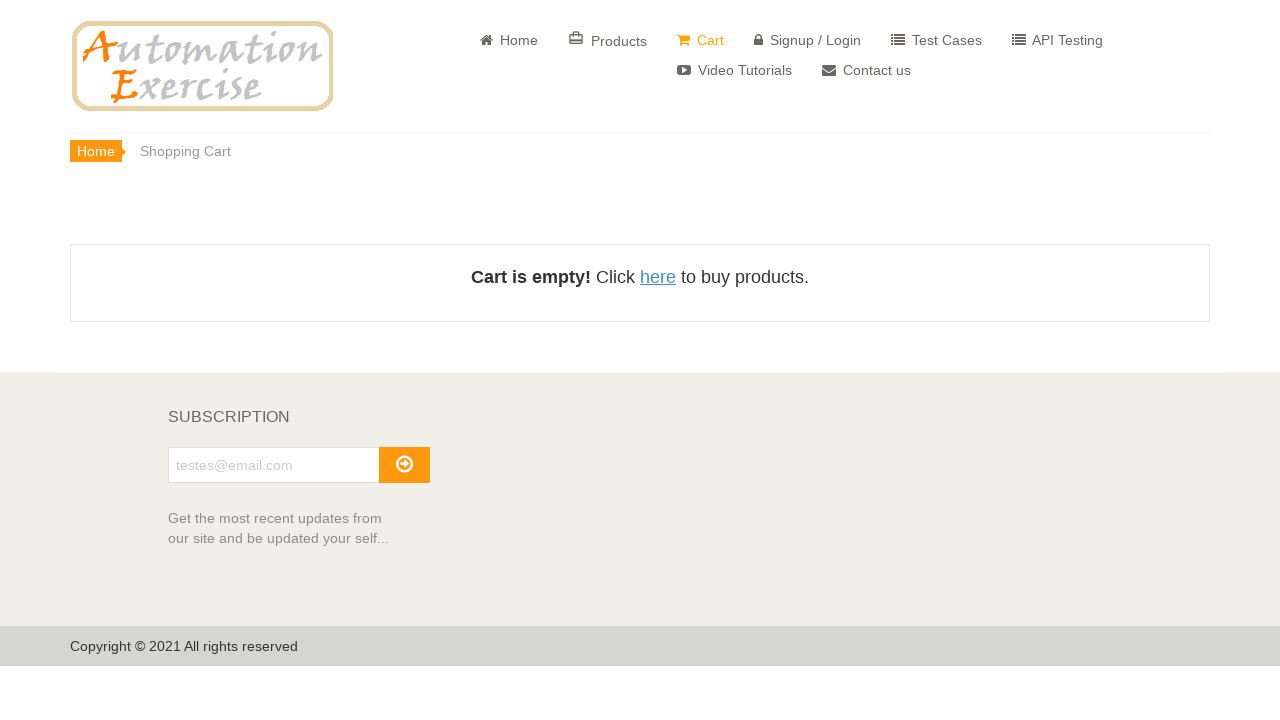

Clicked subscribe button to submit email subscription at (404, 465) on button#subscribe
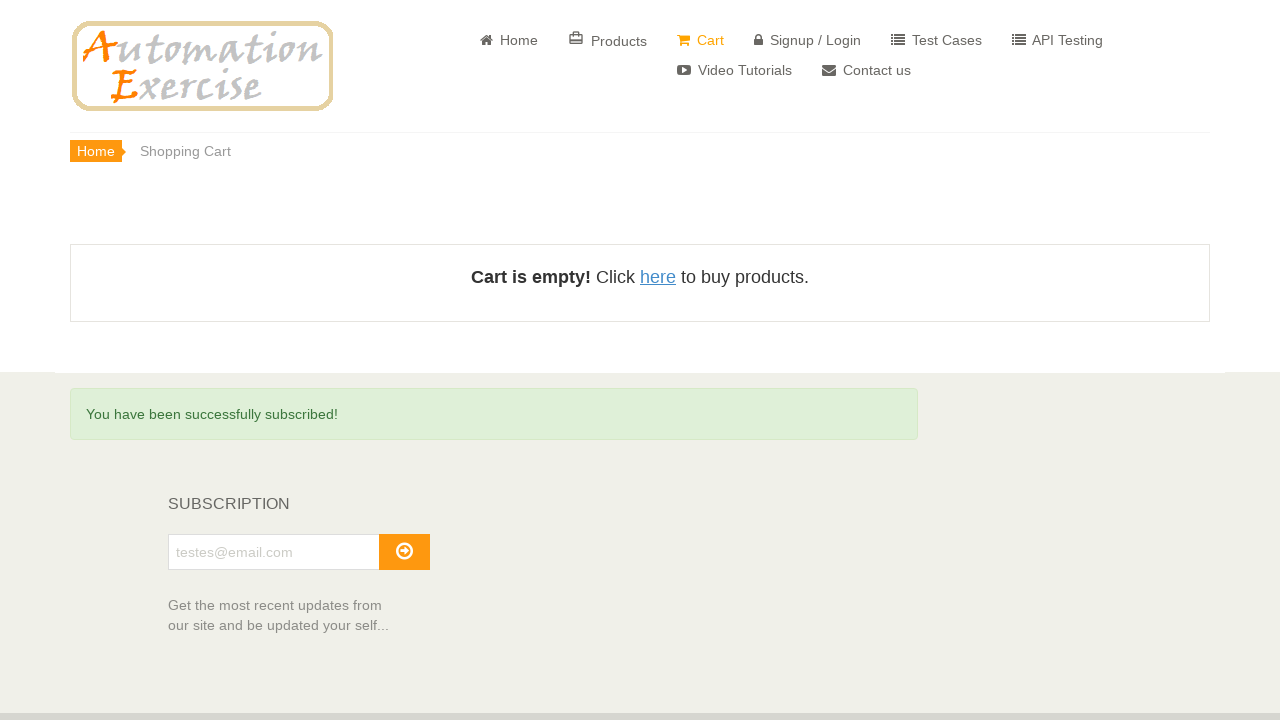

Subscription success message appeared on cart page
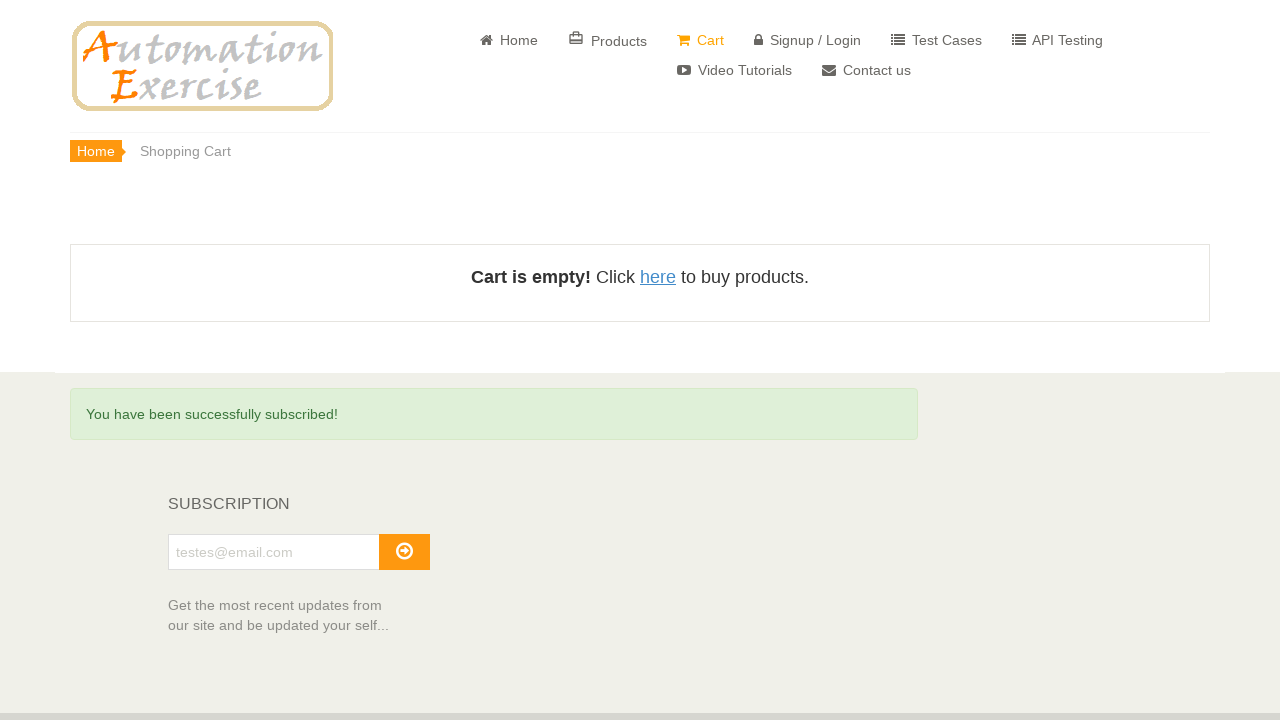

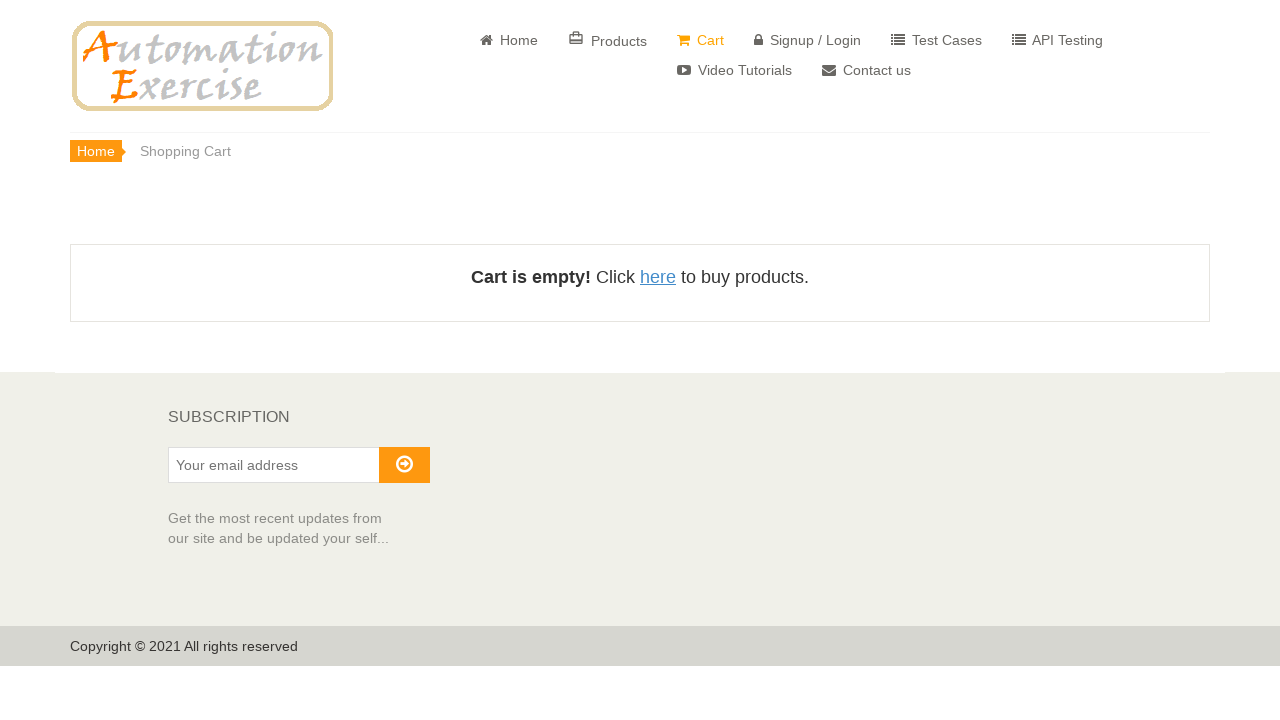